Tests navigation to Status Codes page

Starting URL: https://the-internet.herokuapp.com/

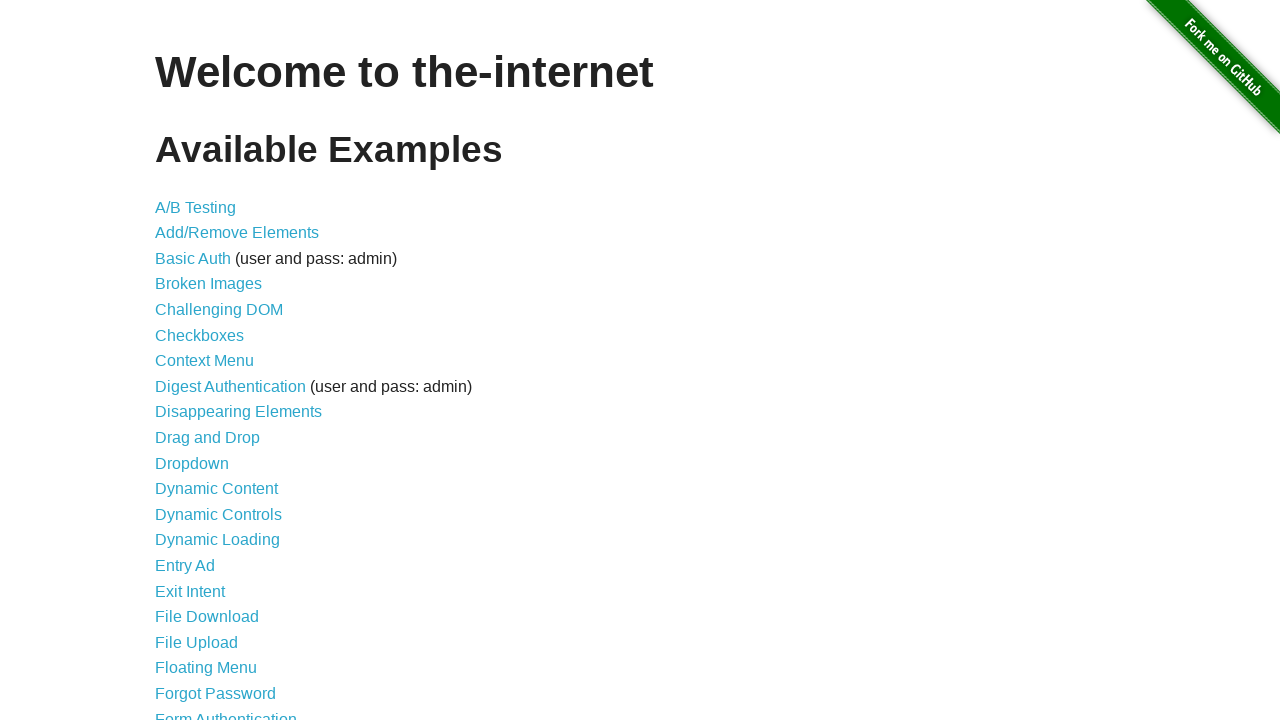

Navigated to the-internet.herokuapp.com homepage
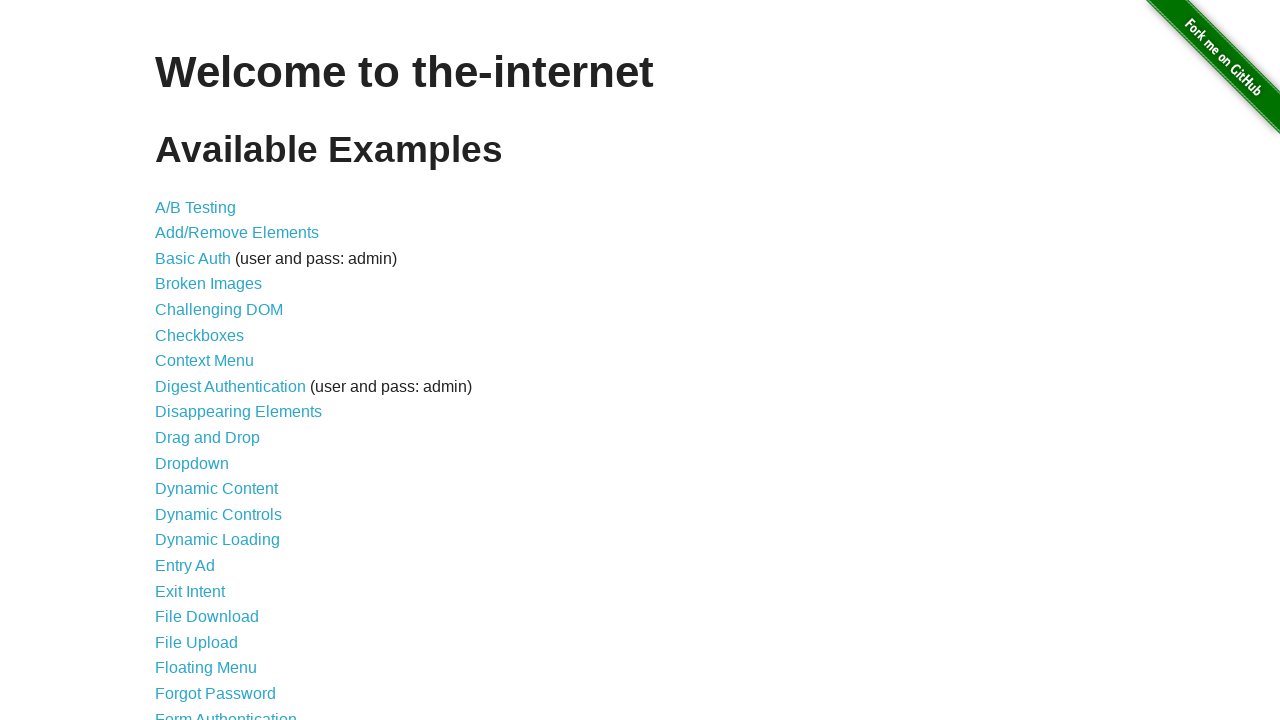

Clicked on Status Codes link at (203, 600) on xpath=//*[@id='content']/ul/li[42]/a
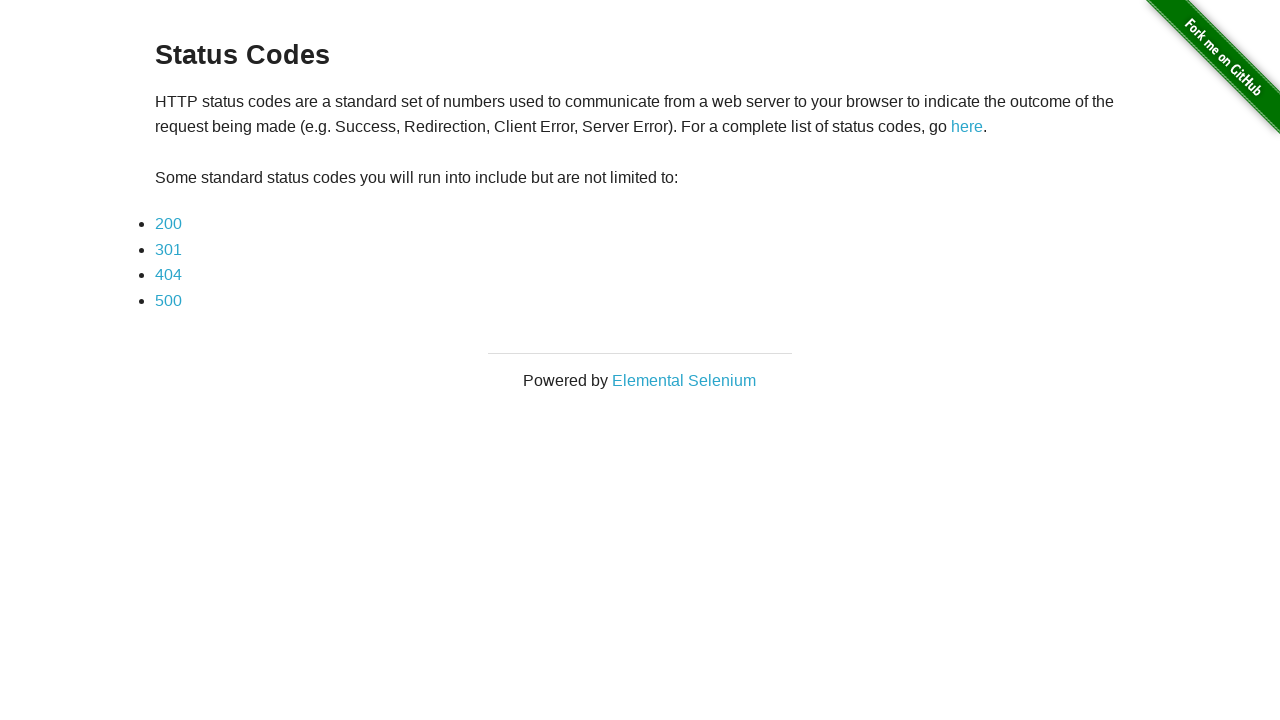

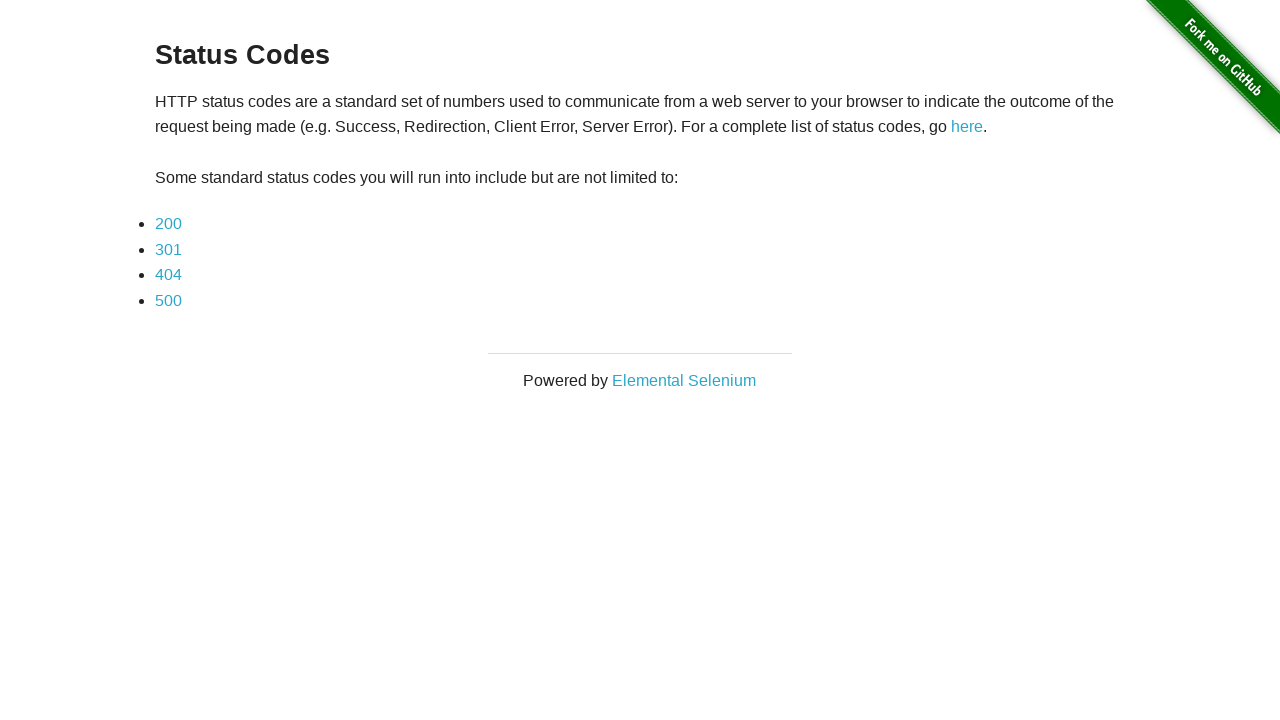